Waits for price to drop to $100, books the item, then solves a math problem and submits the answer

Starting URL: http://suninjuly.github.io/explicit_wait2.html

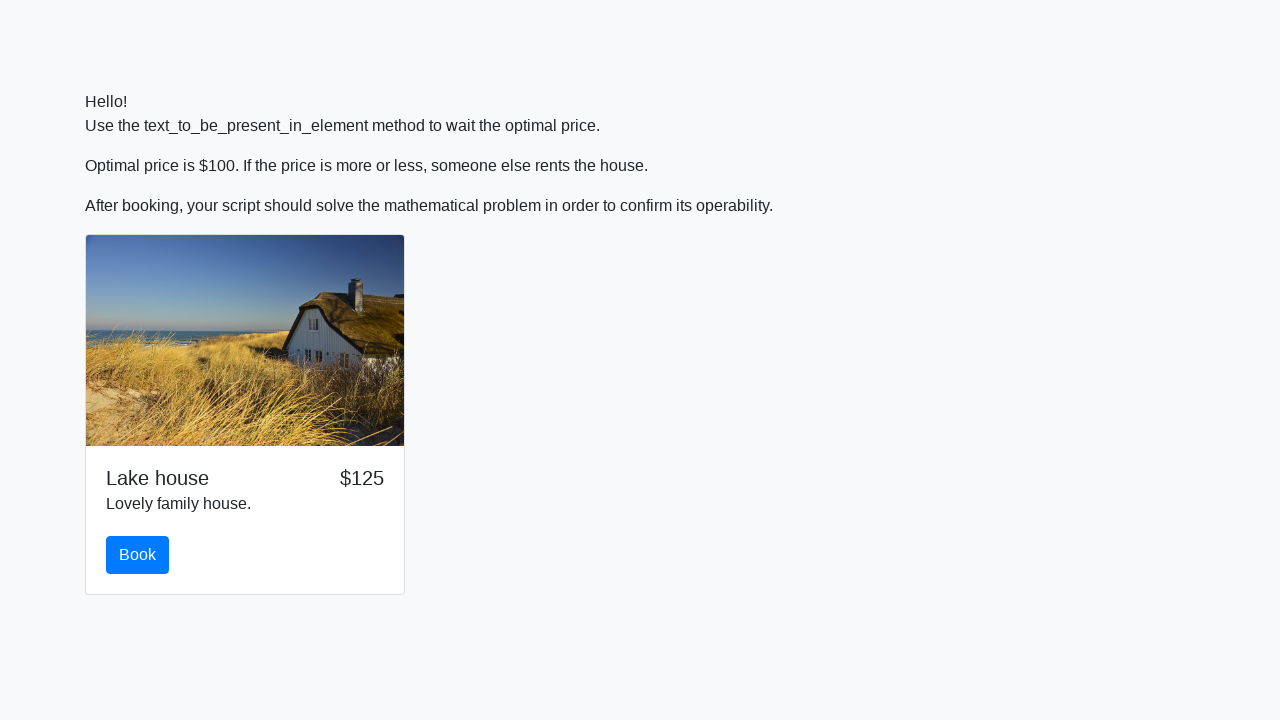

Waited for price to drop to $100
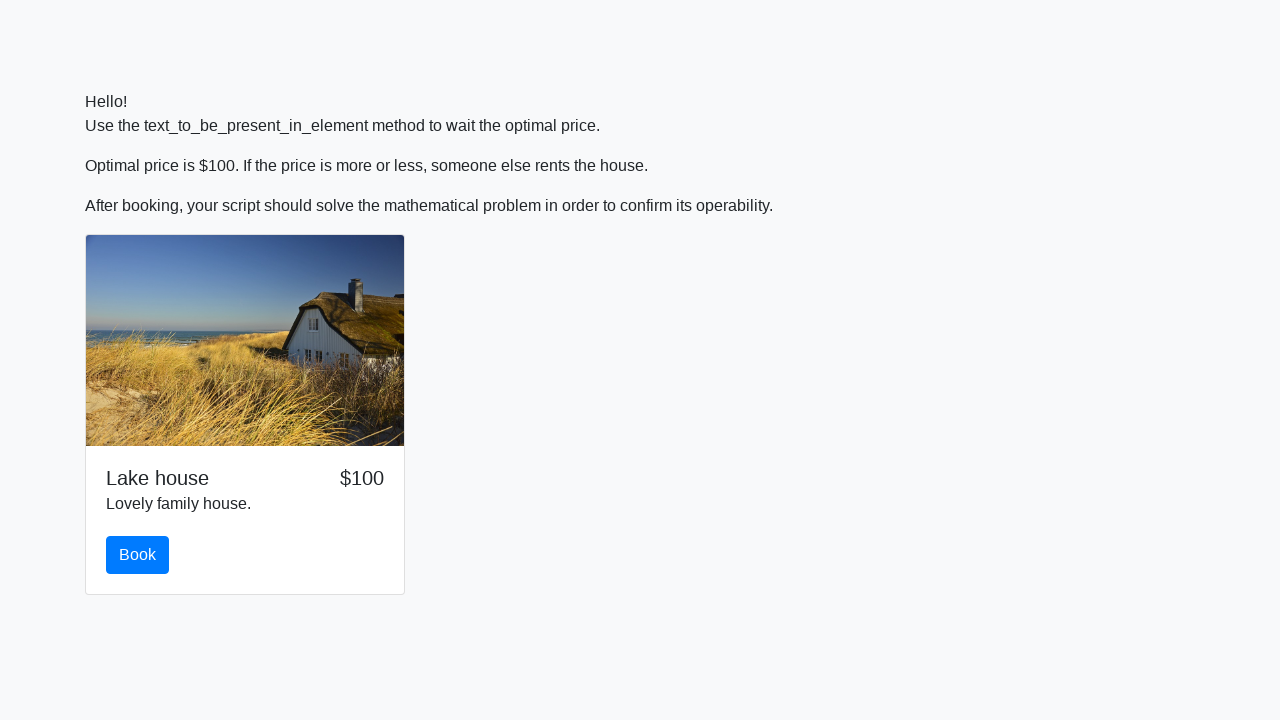

Clicked the book button at (138, 555) on #book
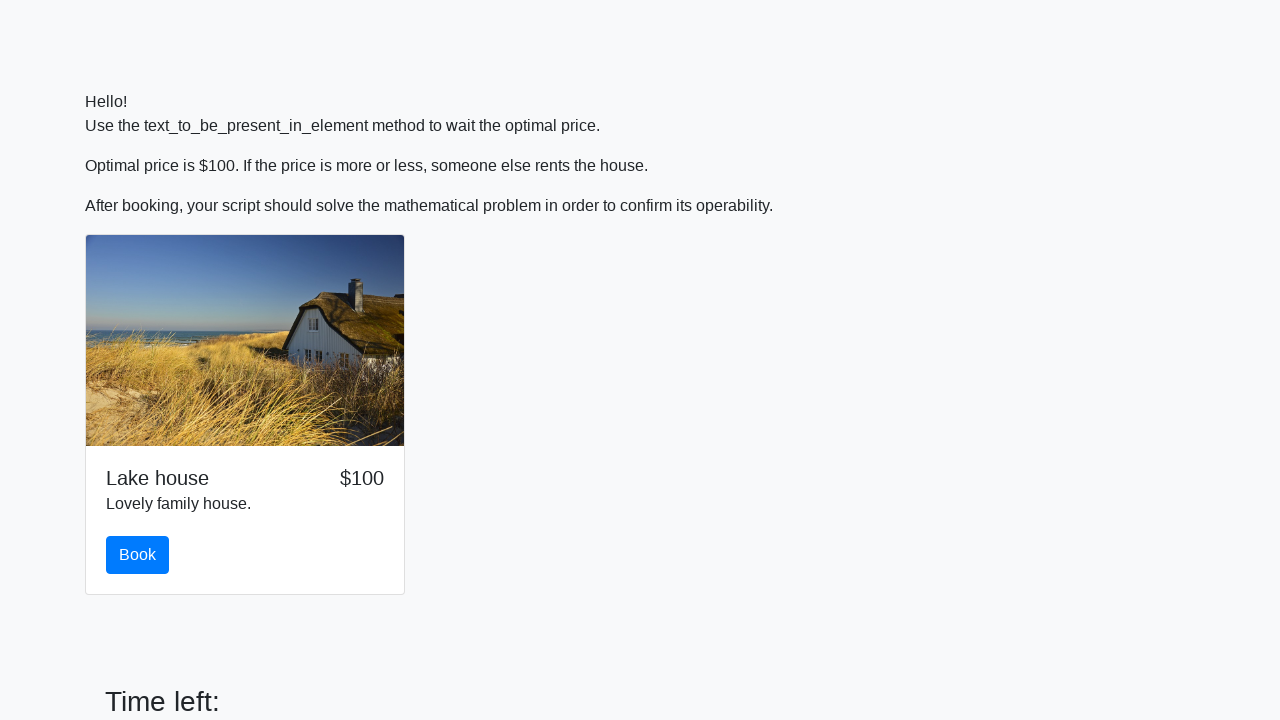

Scrolled to the solve button
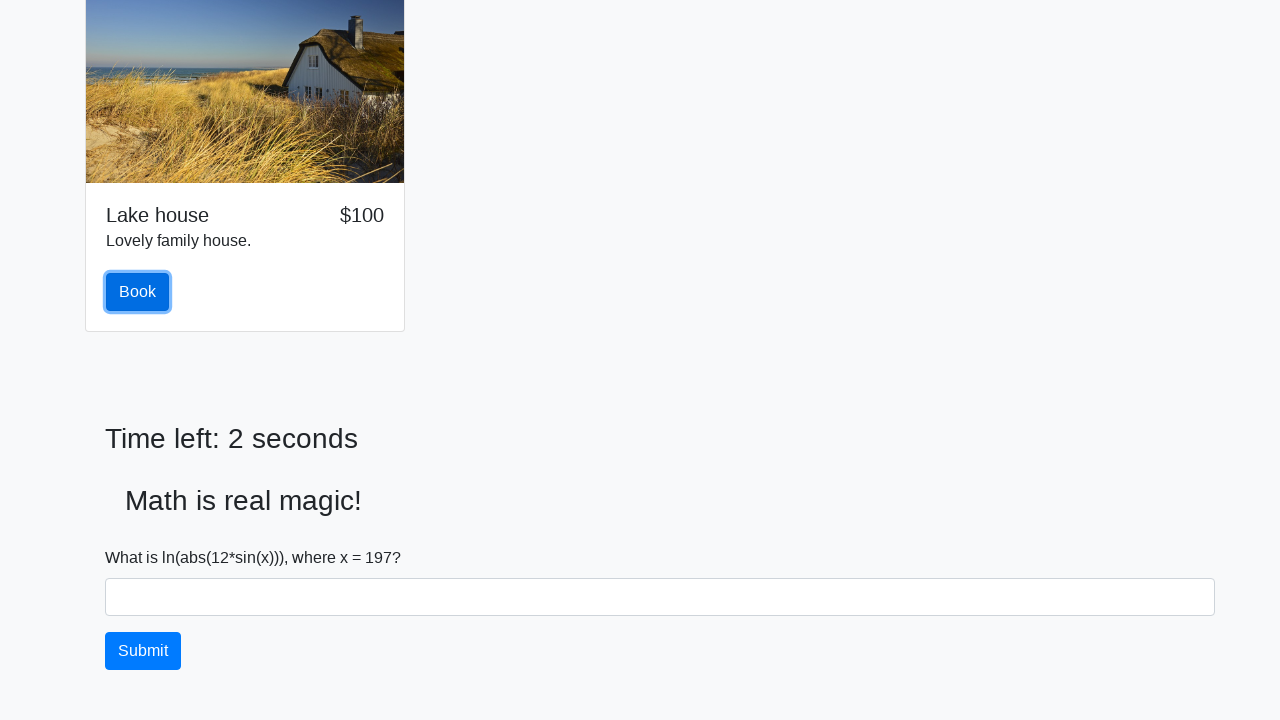

Retrieved math problem value: 197
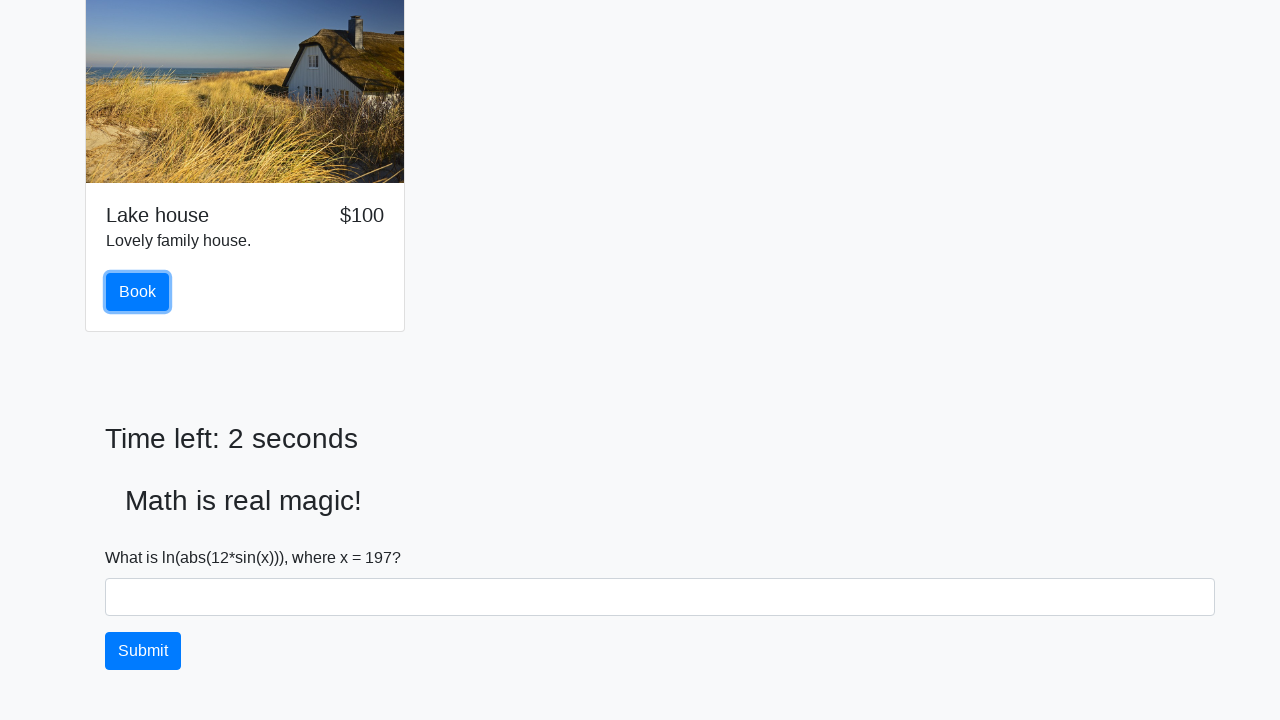

Calculated answer: 2.256506610967826
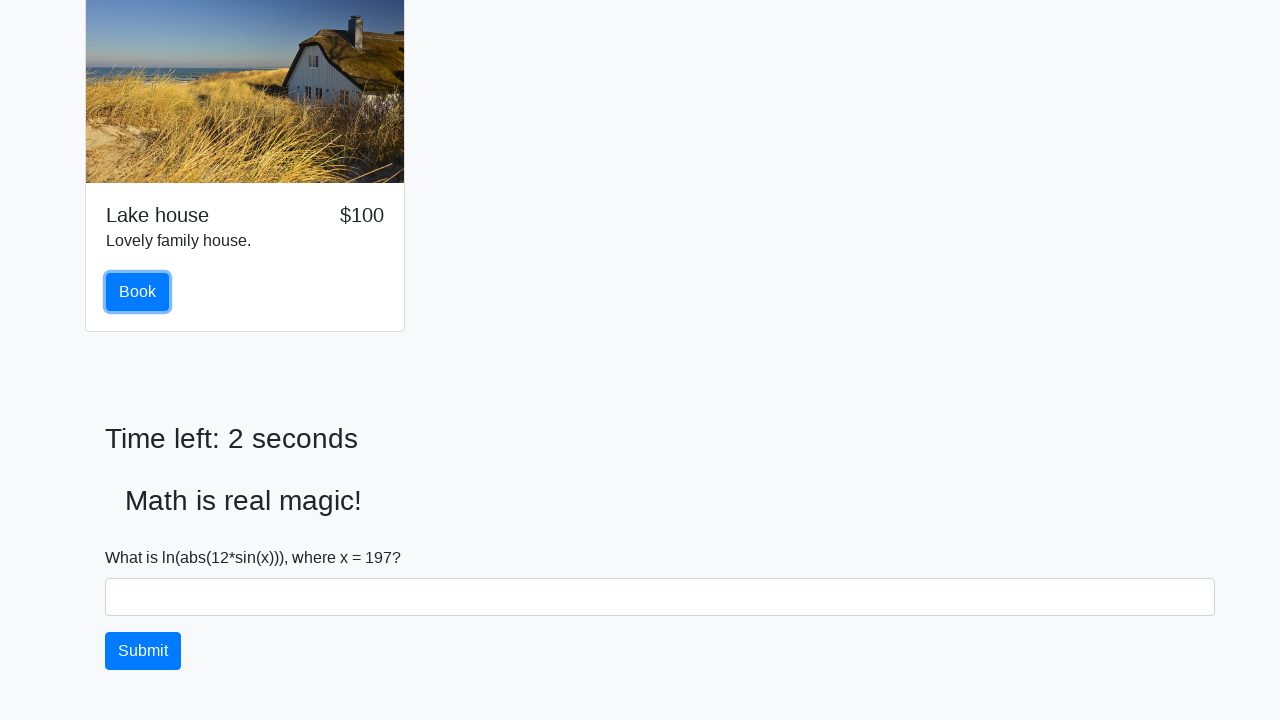

Filled answer field with calculated value on #answer
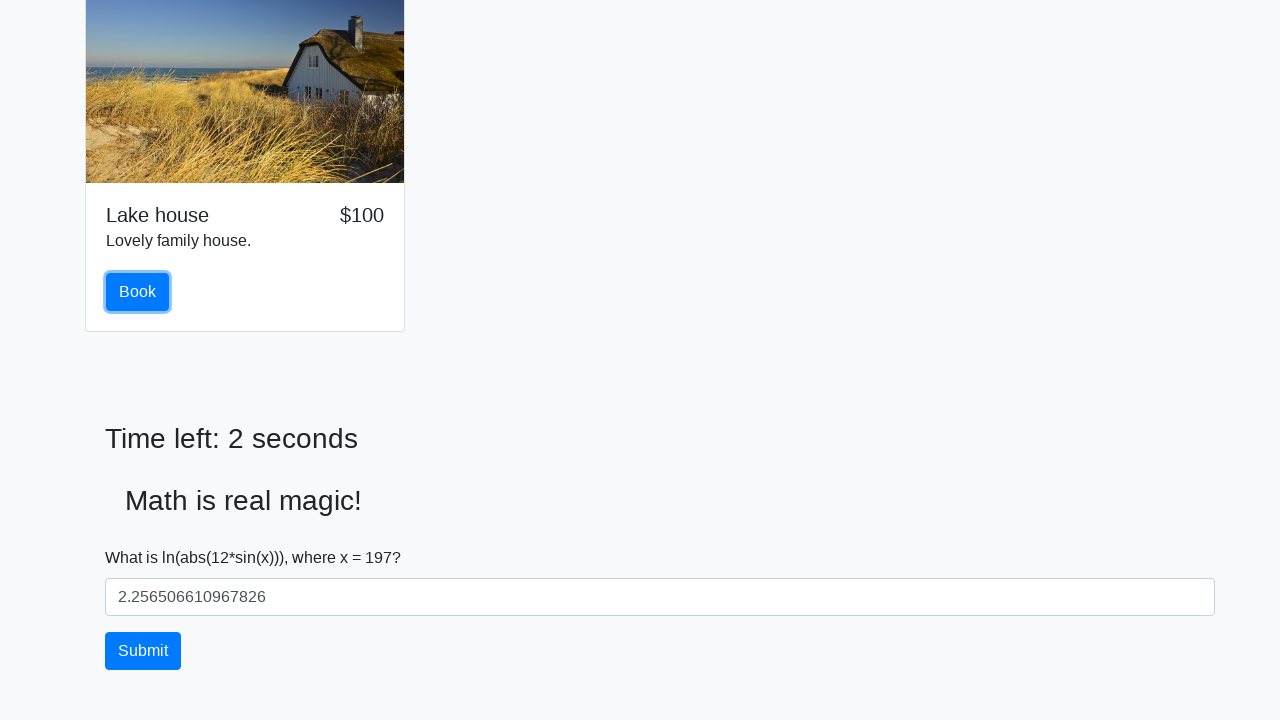

Clicked solve button to submit the answer at (143, 651) on #solve
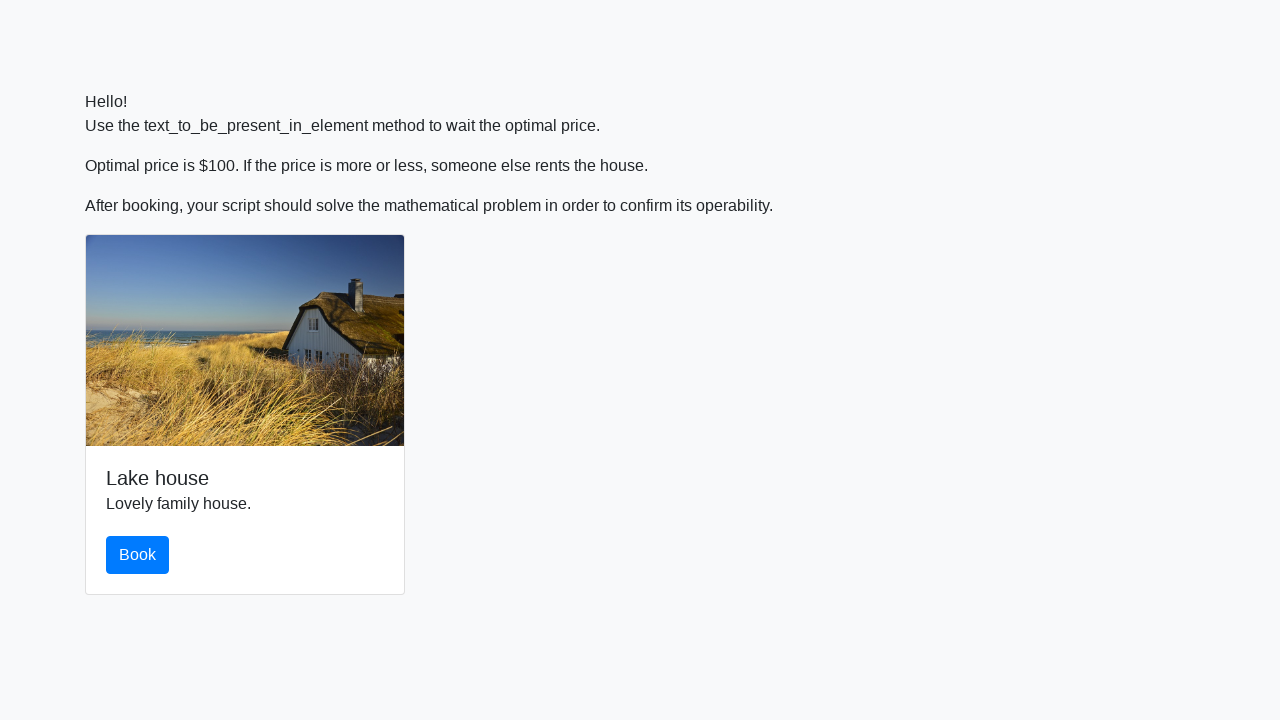

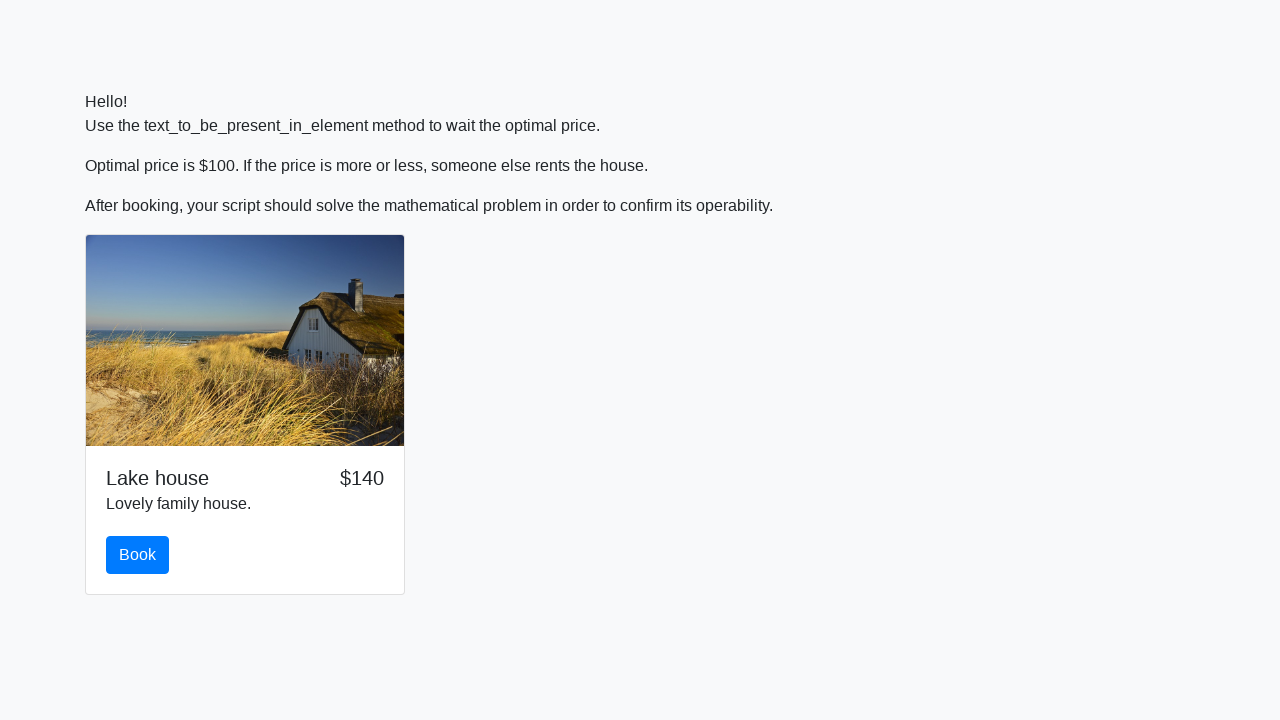